Solves a math captcha by calculating a formula based on a displayed value, then completes checkbox selections and submits the form

Starting URL: https://suninjuly.github.io/math.html

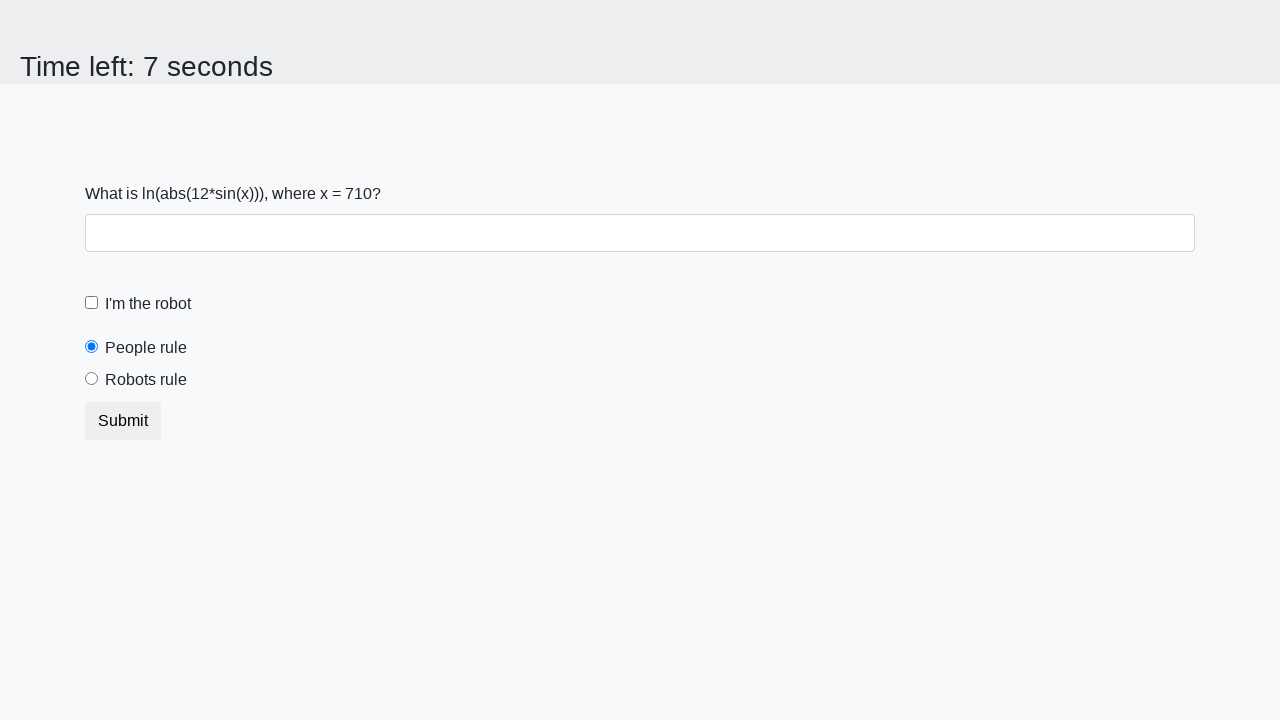

Located the input value element
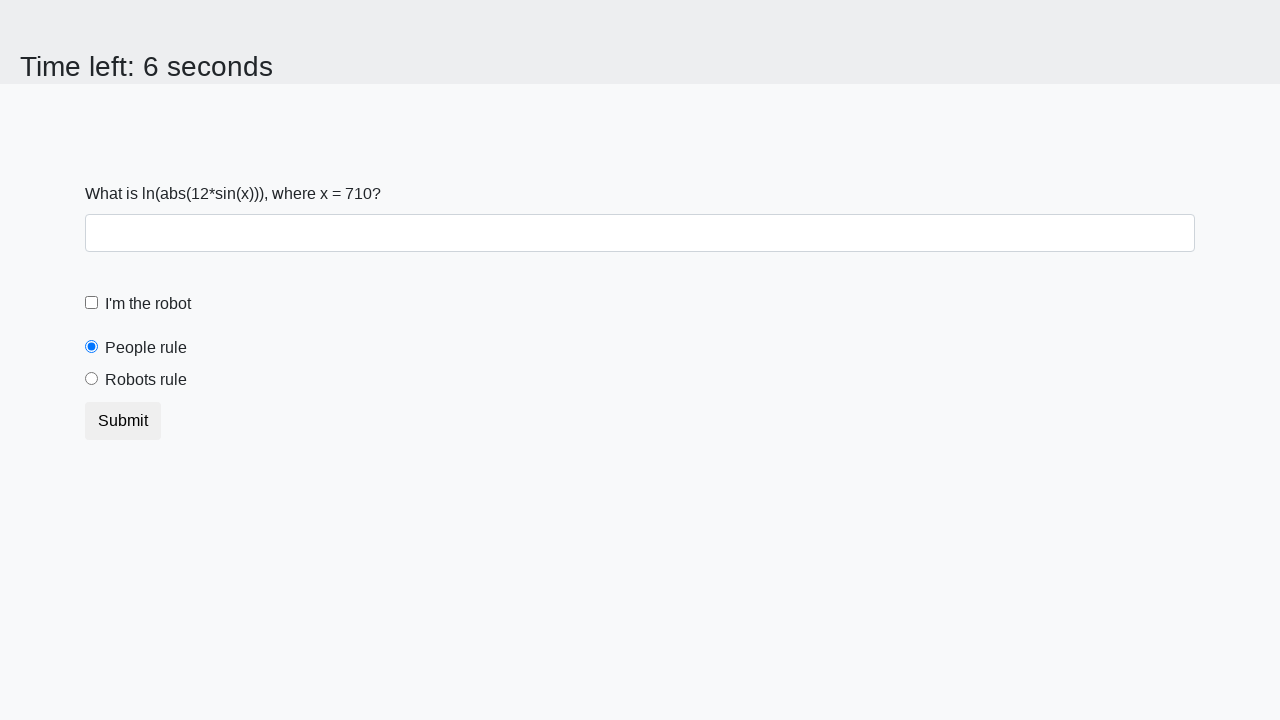

Extracted input value: 710
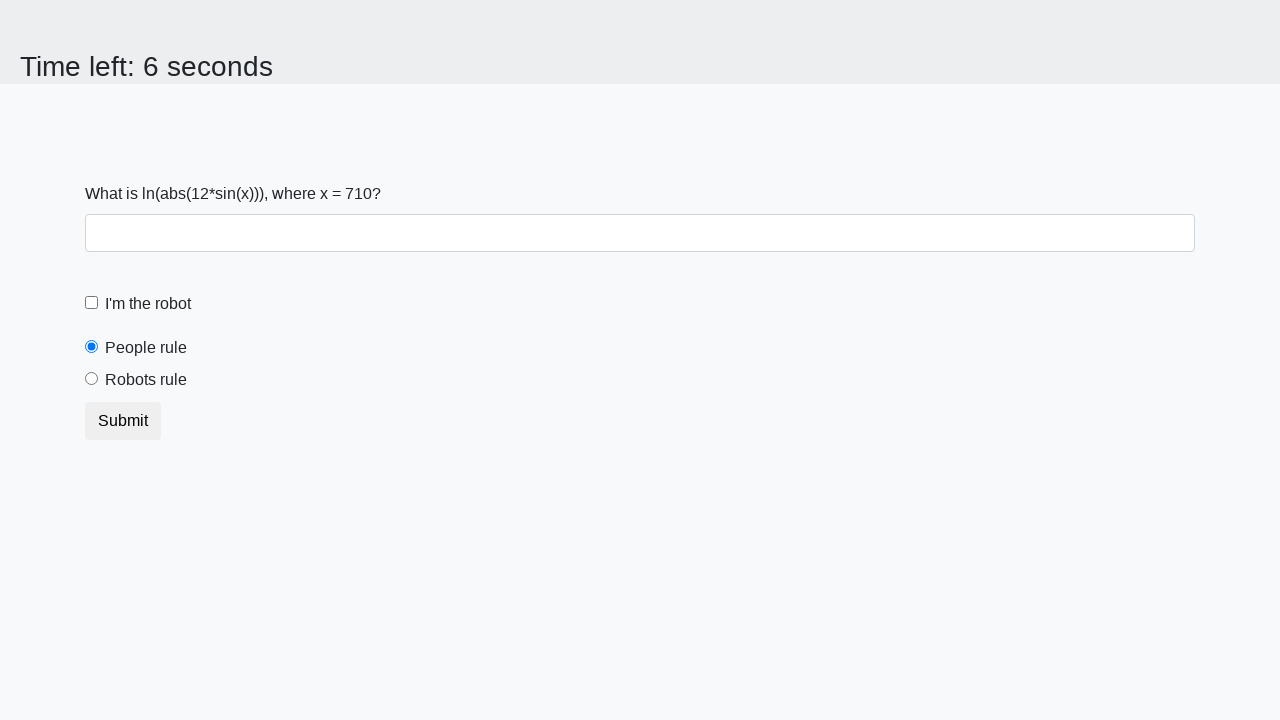

Calculated formula result: -7.231459107363243
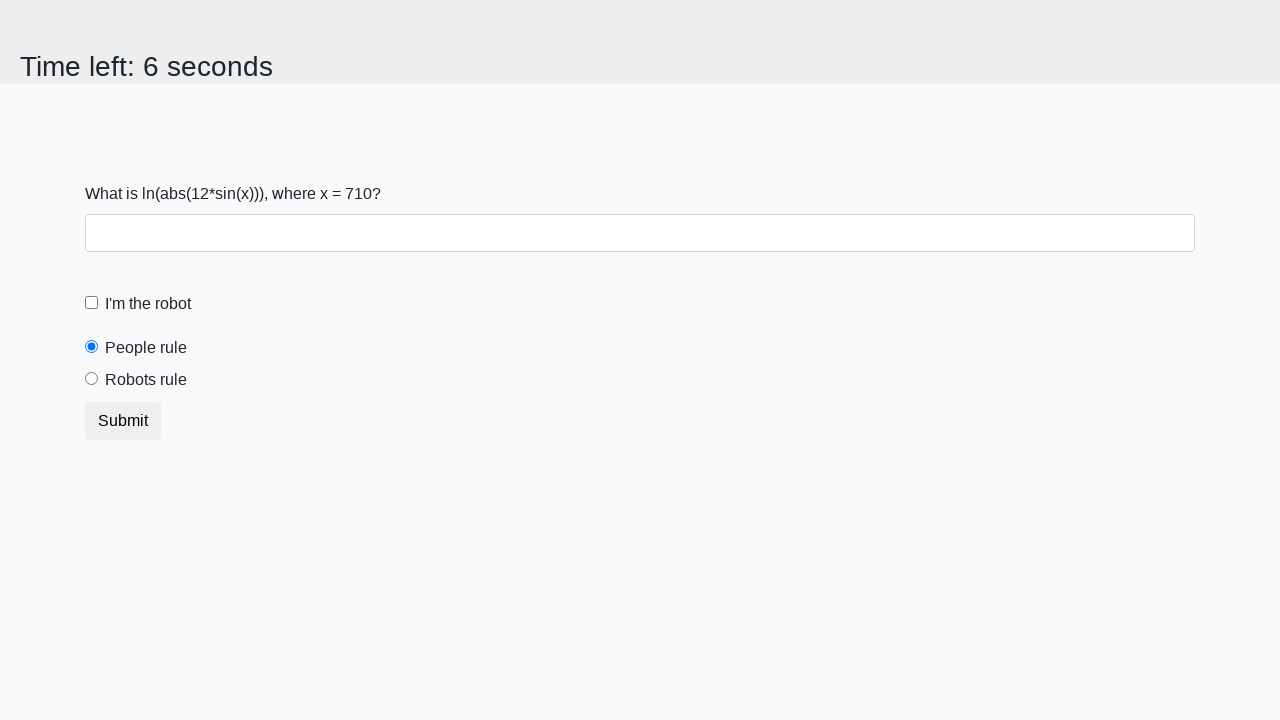

Filled answer field with calculated value: -7.231459107363243 on #answer
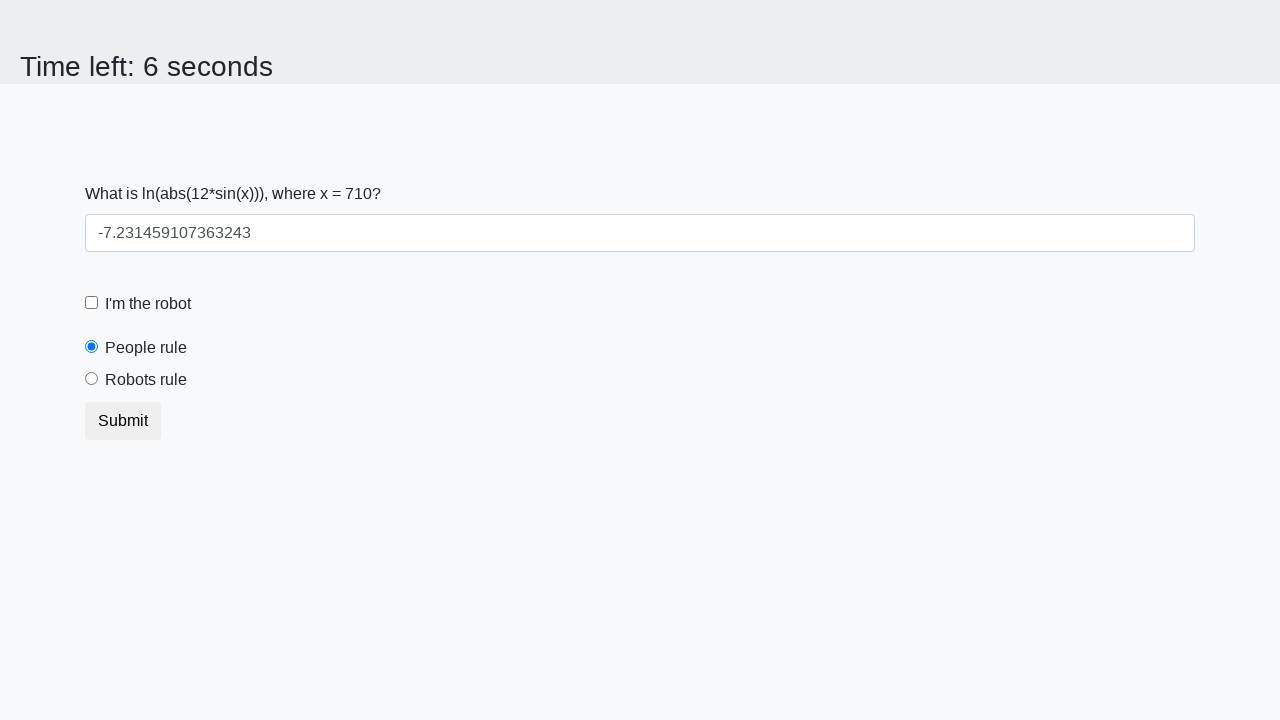

Clicked the robot checkbox at (148, 304) on [for='robotCheckbox']
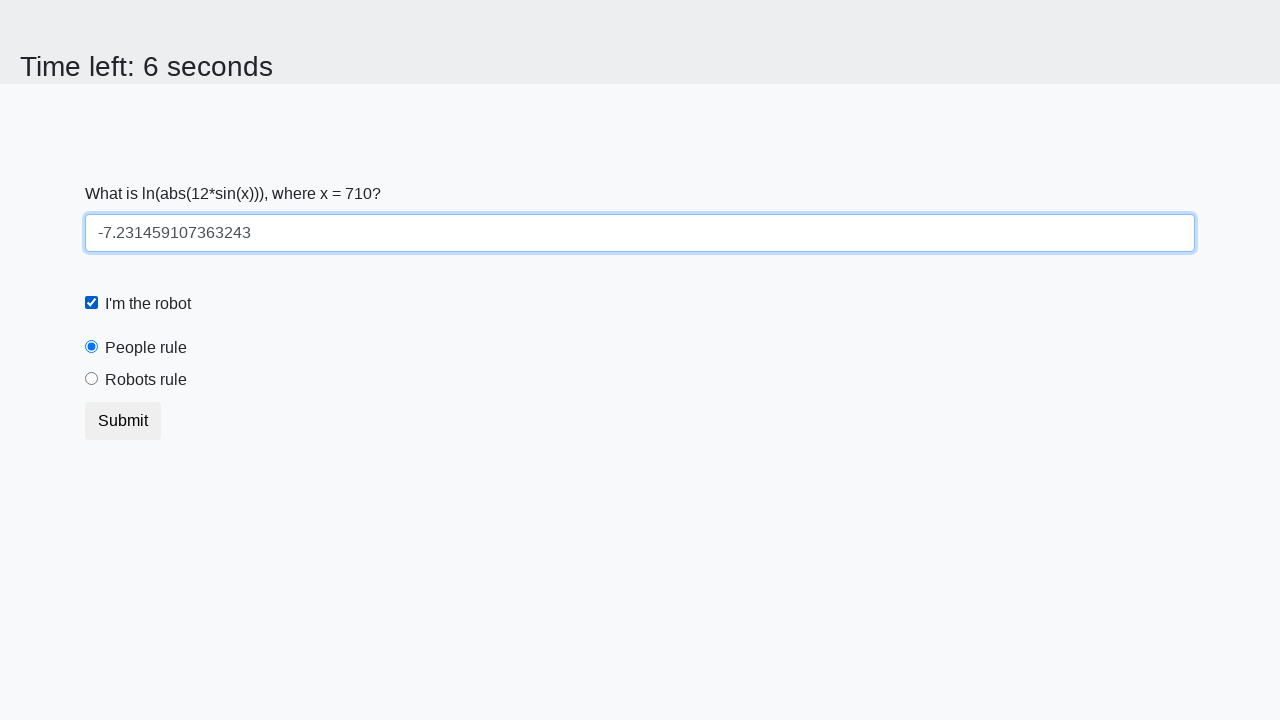

Clicked the robots rule radio button at (146, 380) on [for='robotsRule']
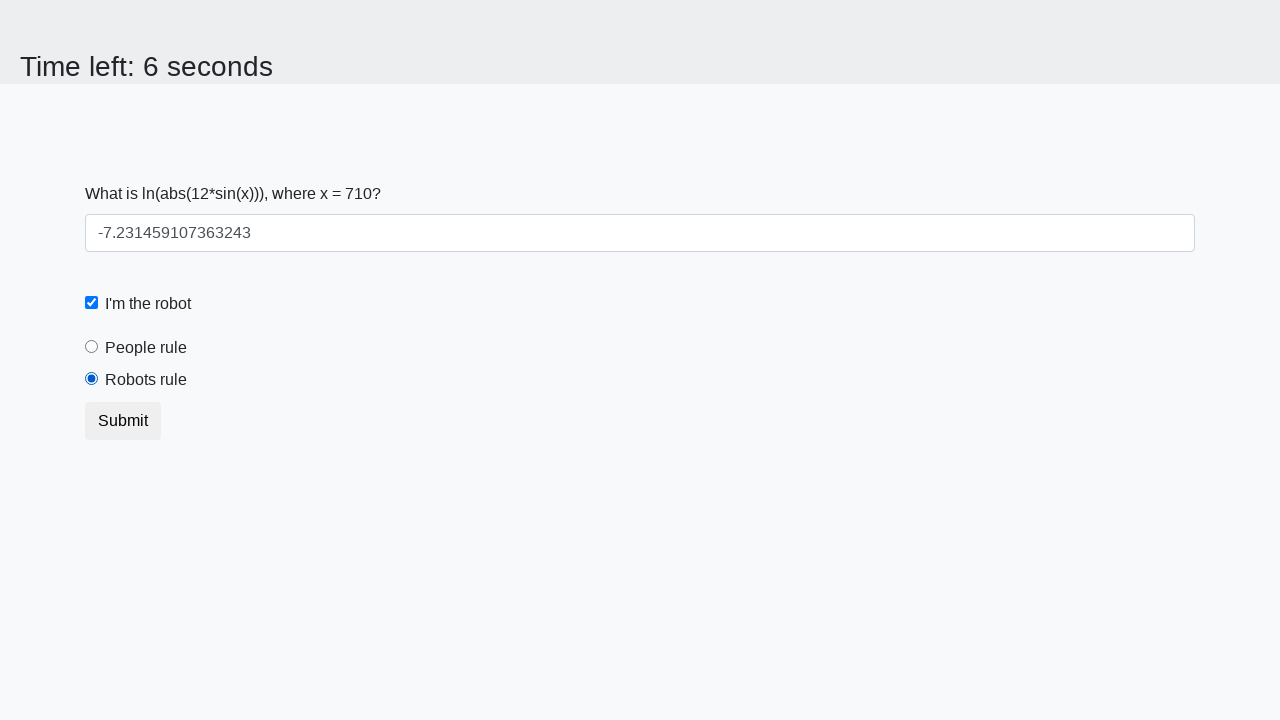

Clicked submit button to complete the form at (123, 421) on .btn.btn-default
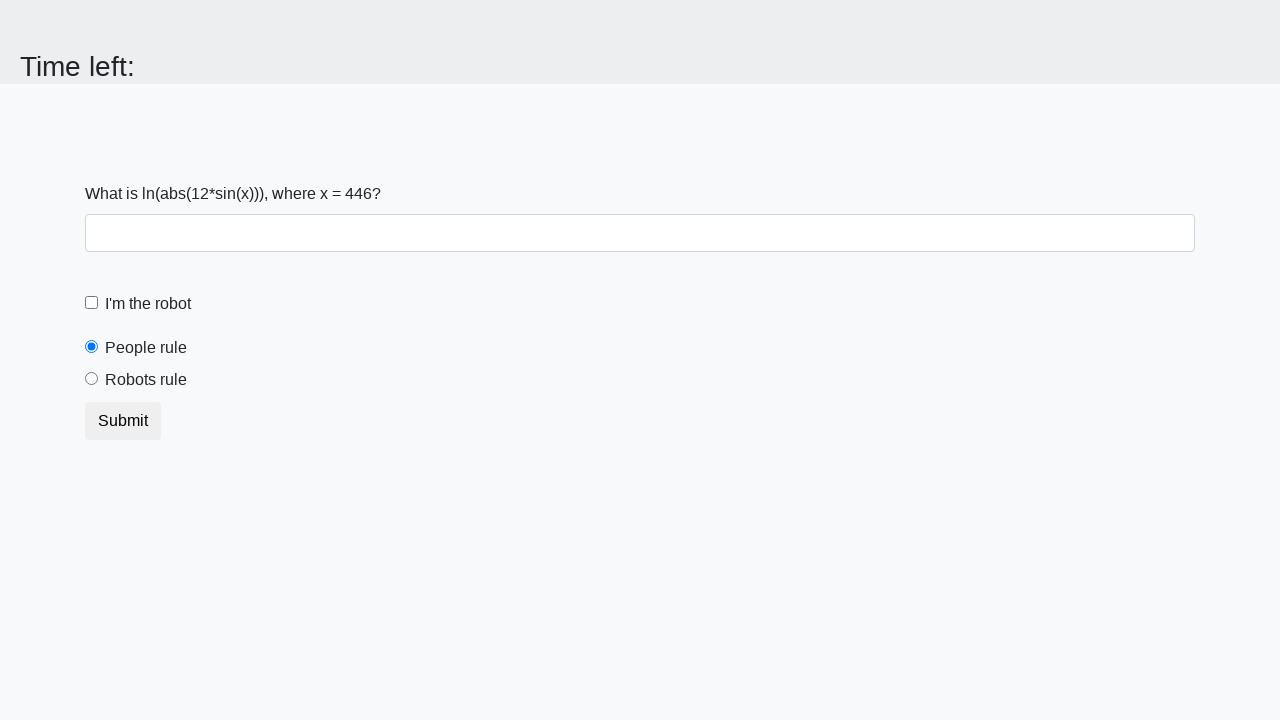

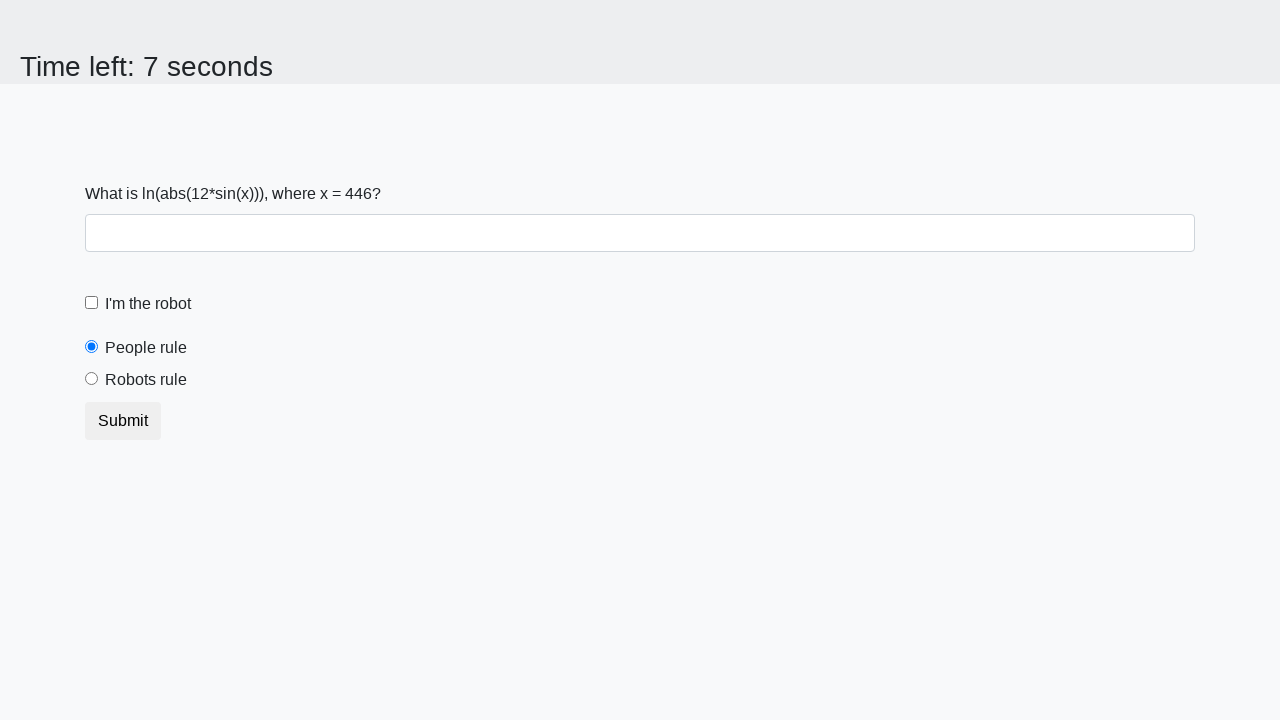